Tests file download functionality by clicking on a download link and verifying the file downloads

Starting URL: https://the-internet.herokuapp.com/download

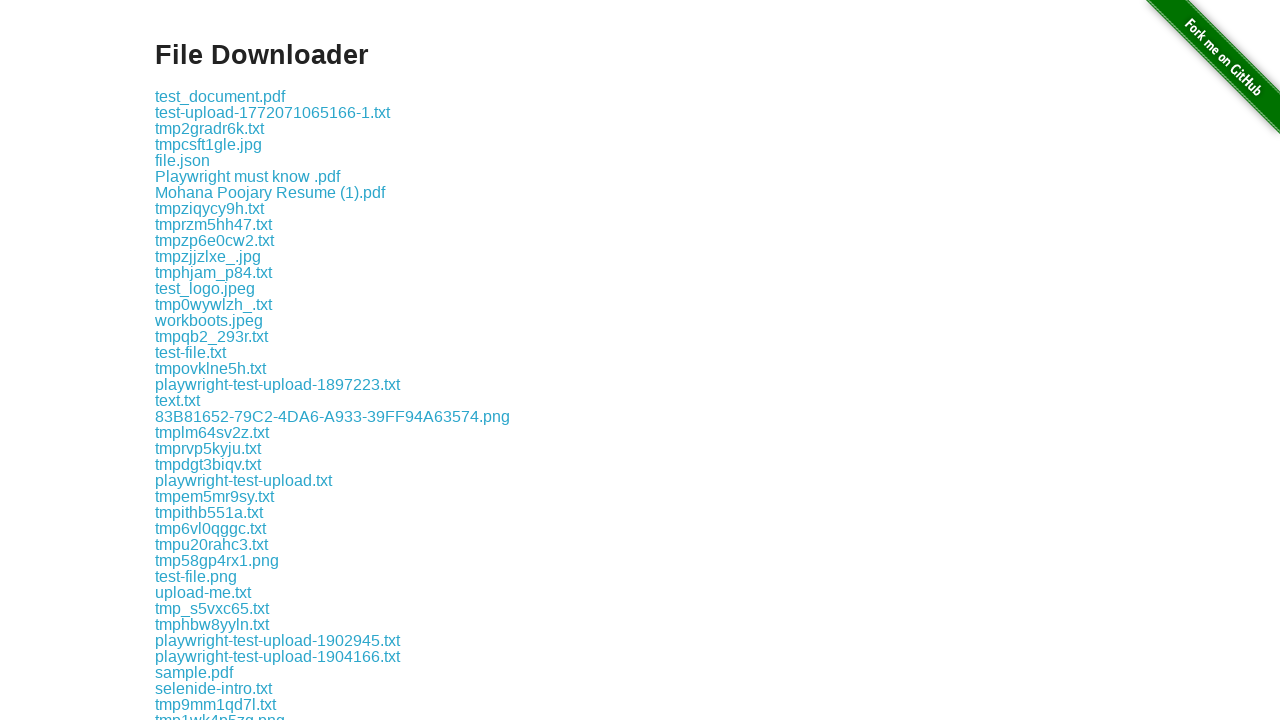

Clicked on logo.png download link at (221, 360) on a:has-text('logo.png')
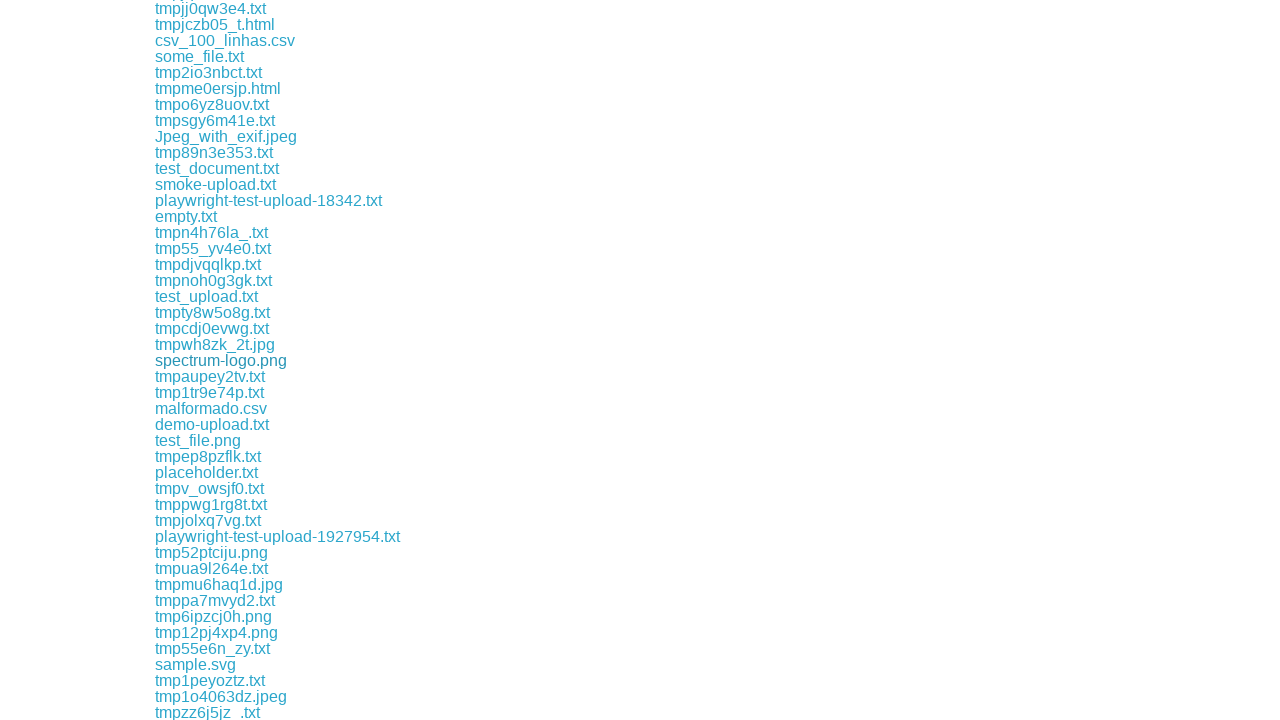

Clicked download link and waited for file download to complete at (221, 360) on a:has-text('logo.png')
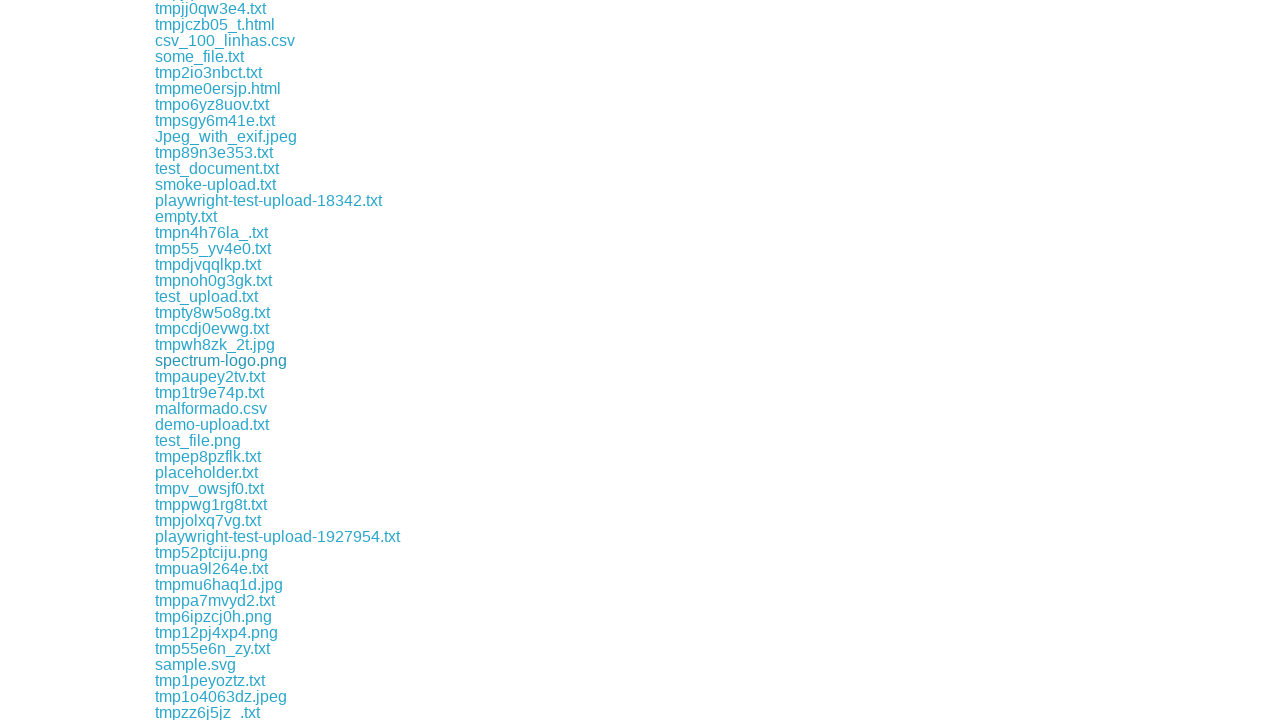

File download completed and download object captured
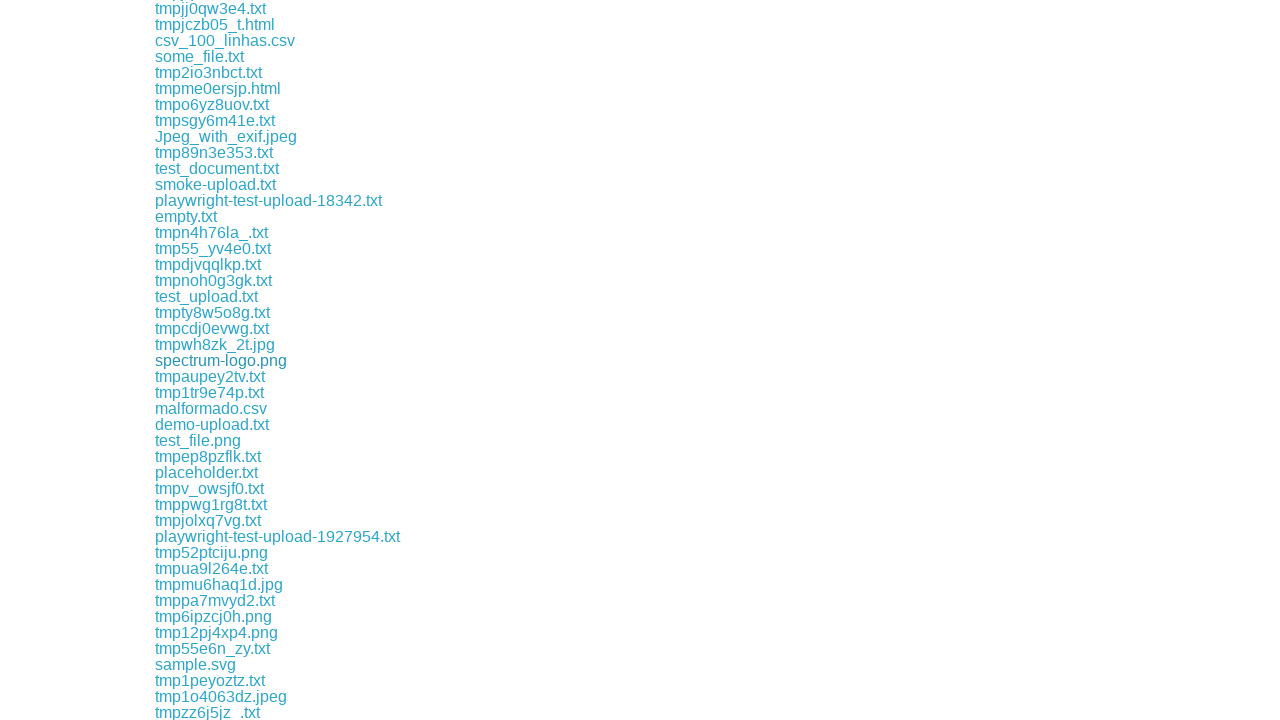

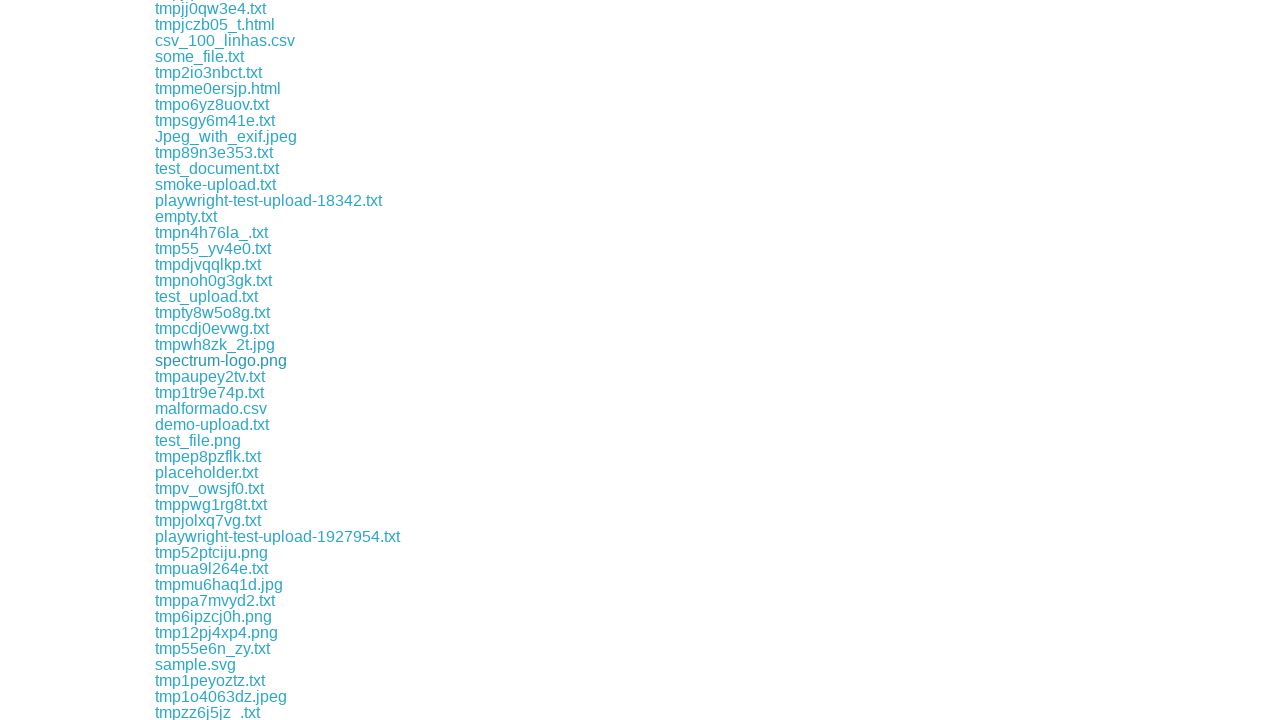